Tests adding the first 3 products to the shopping cart on a demo e-commerce site and verifies the View Cart button becomes visible after each addition.

Starting URL: https://cms.demo.katalon.com/

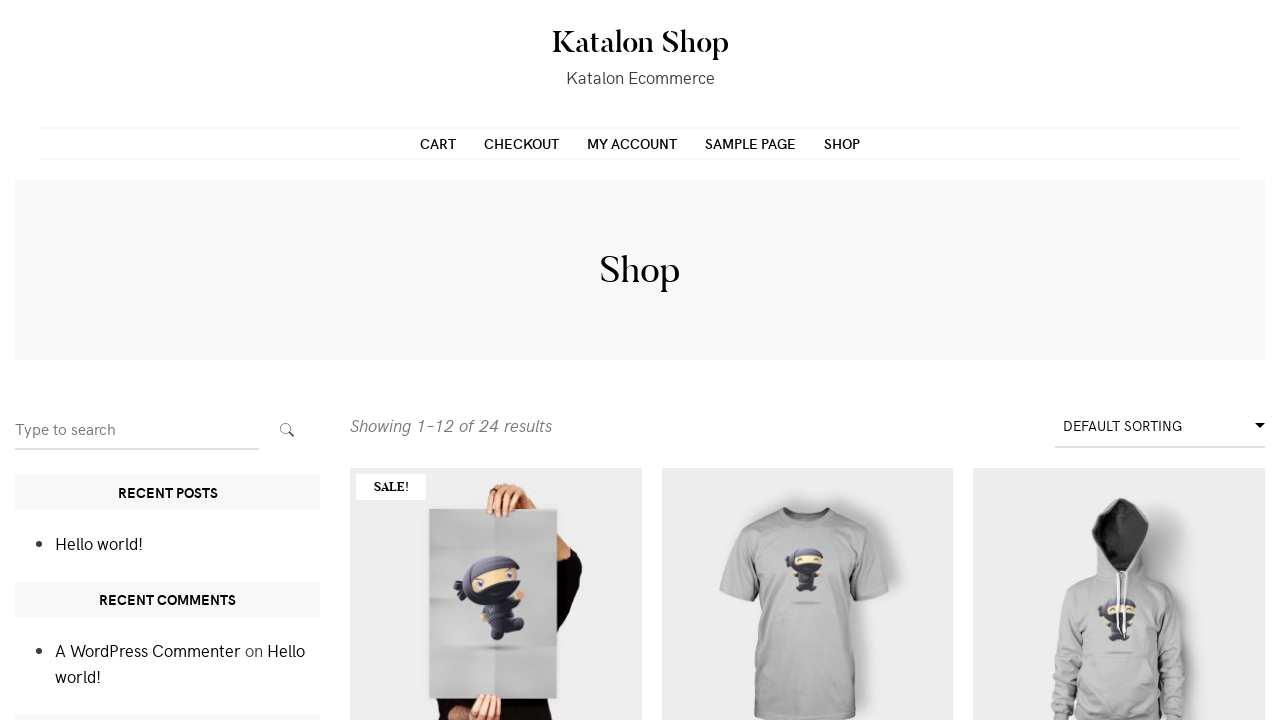

Navigated to demo e-commerce site
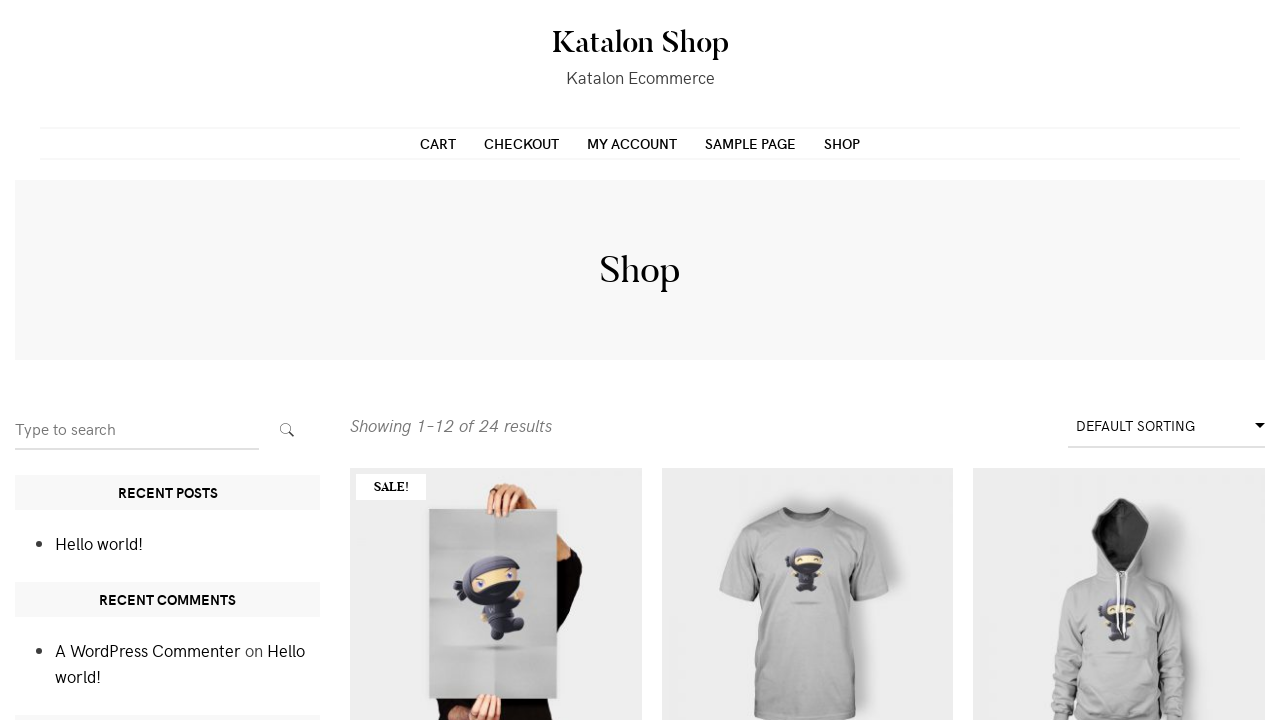

Products loaded on page
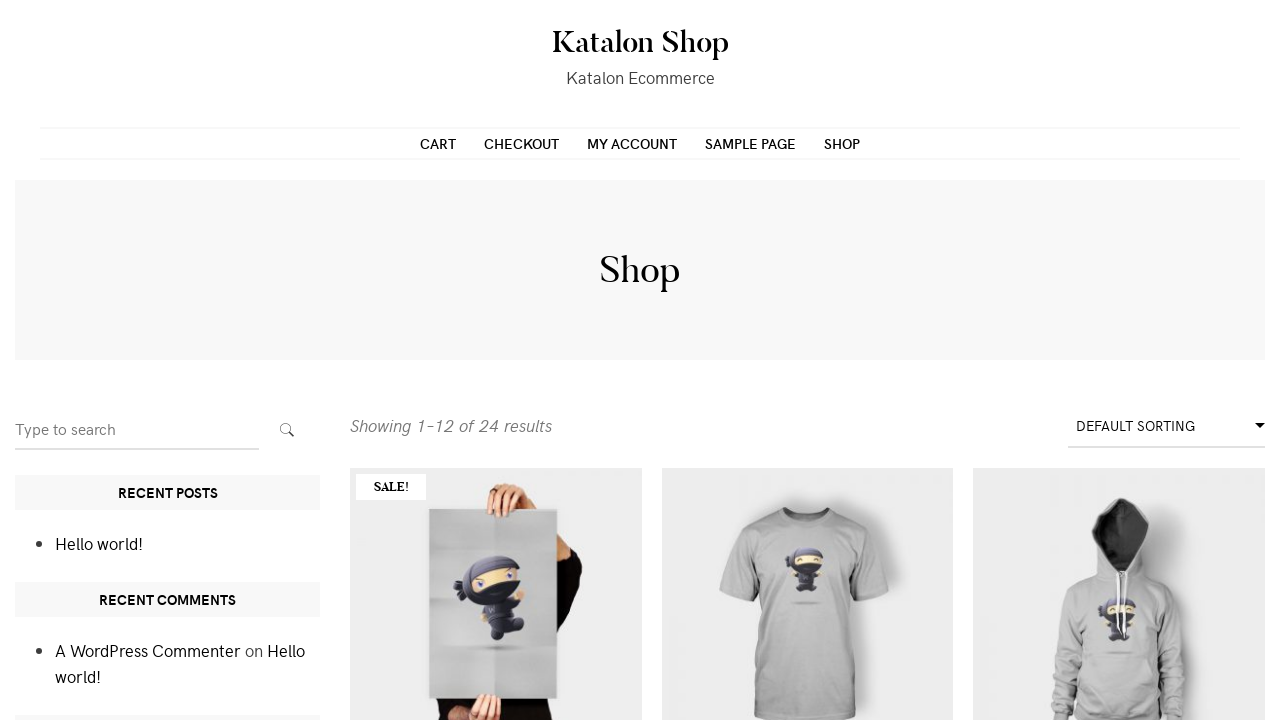

Clicked 'Add to cart' button for product 1 at (496, 700) on #main ul.products li.product >> nth=0 >> a.add_to_cart_button
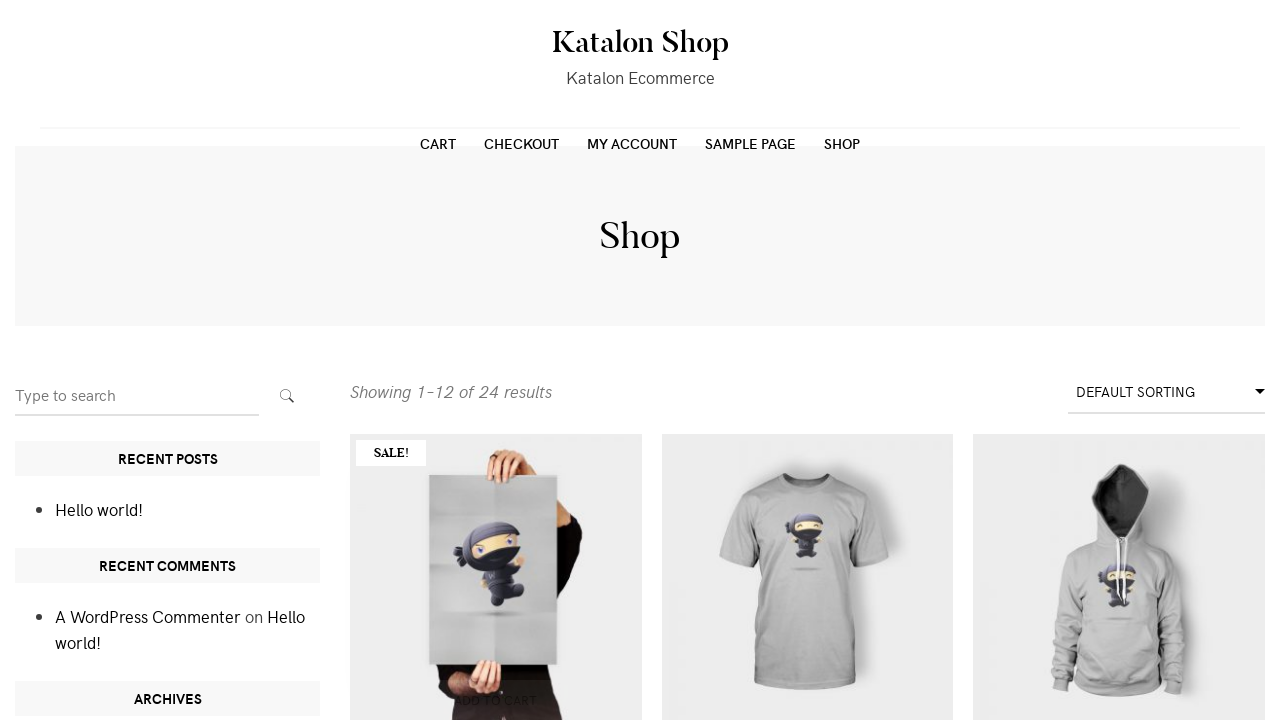

'View Cart' button appeared for product 1, confirming item was added
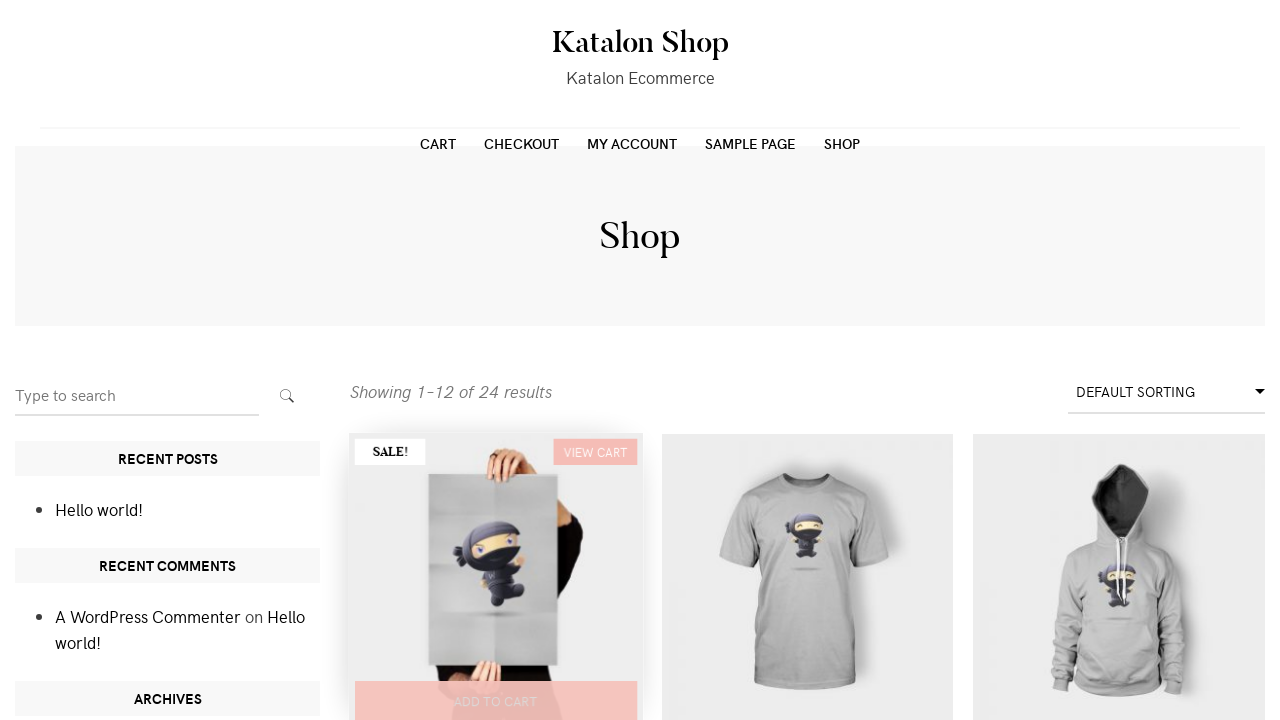

Clicked 'Add to cart' button for product 2 at (807, 700) on #main ul.products li.product >> nth=1 >> a.add_to_cart_button
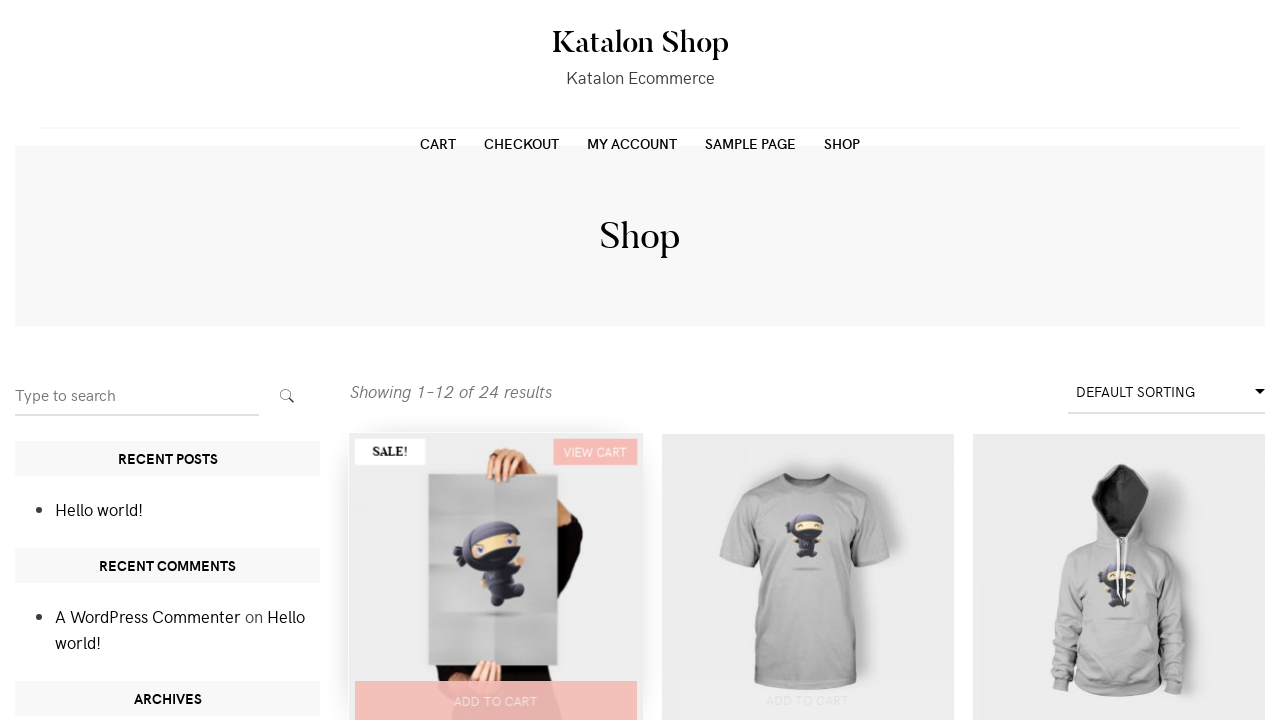

'View Cart' button appeared for product 2, confirming item was added
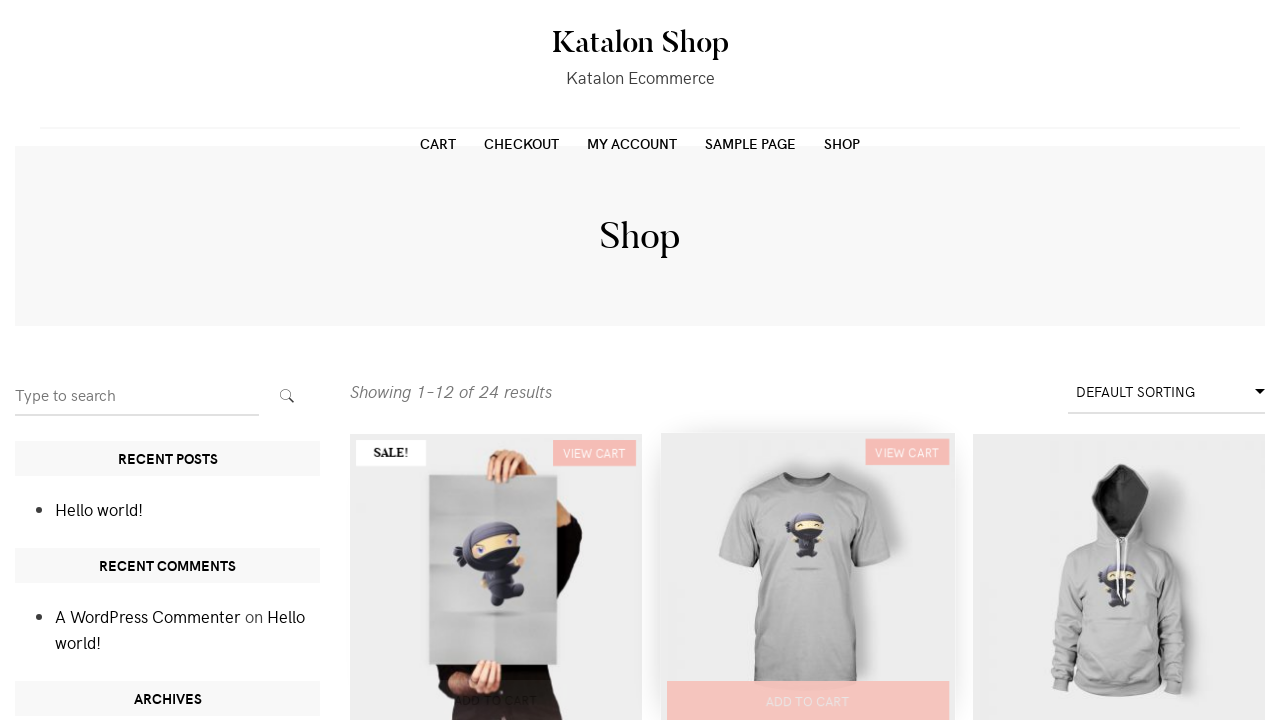

Clicked 'Add to cart' button for product 3 at (1119, 700) on #main ul.products li.product >> nth=2 >> a.add_to_cart_button
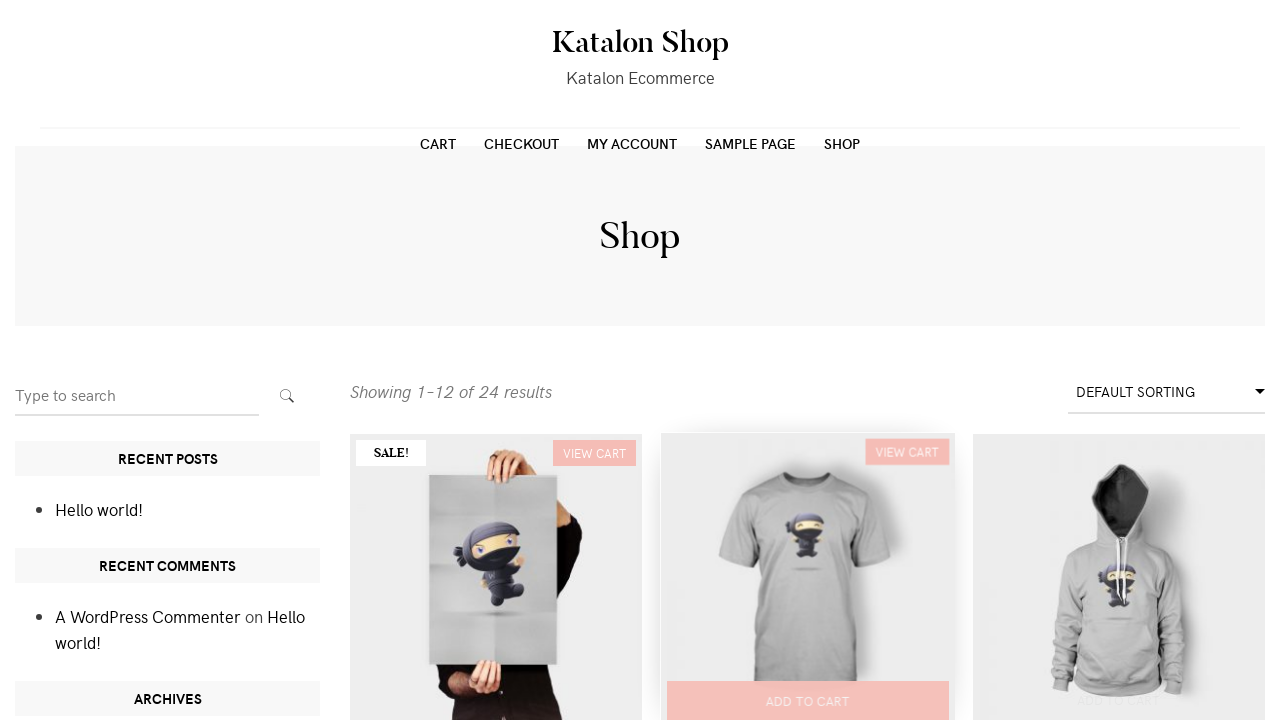

'View Cart' button appeared for product 3, confirming item was added
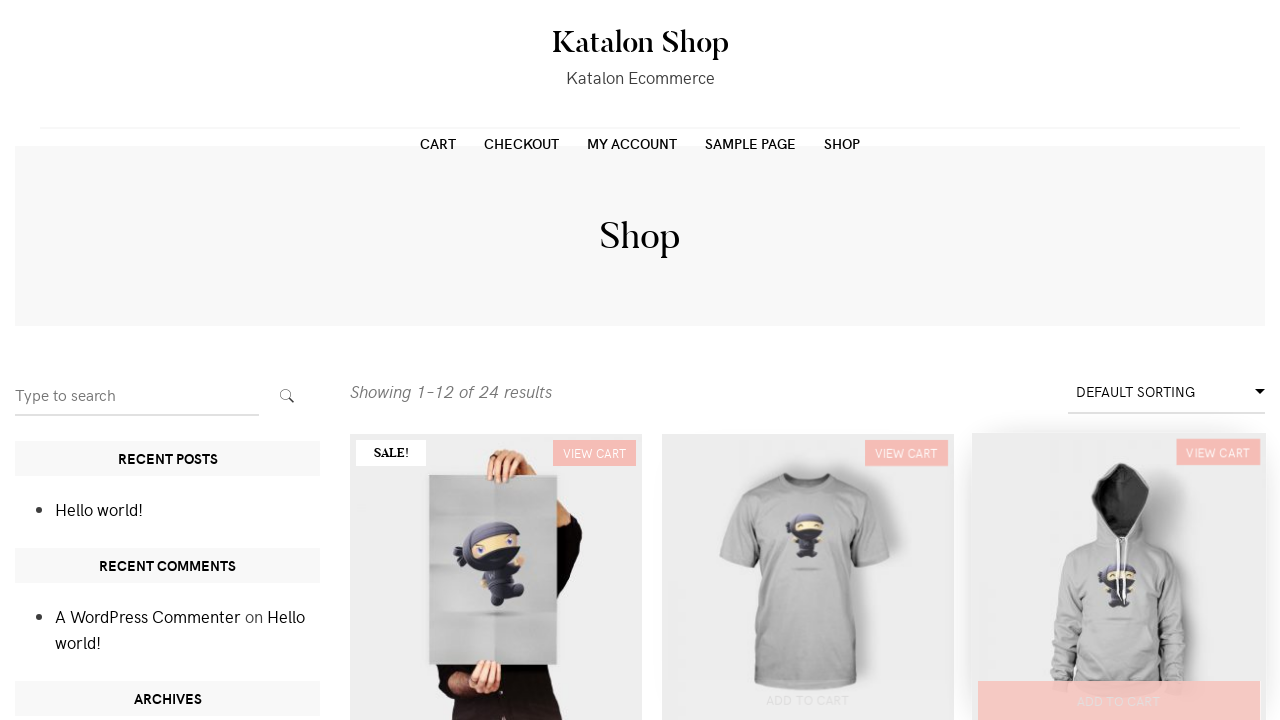

Clicked on Cart link in navigation at (438, 143) on a[href*='cart']
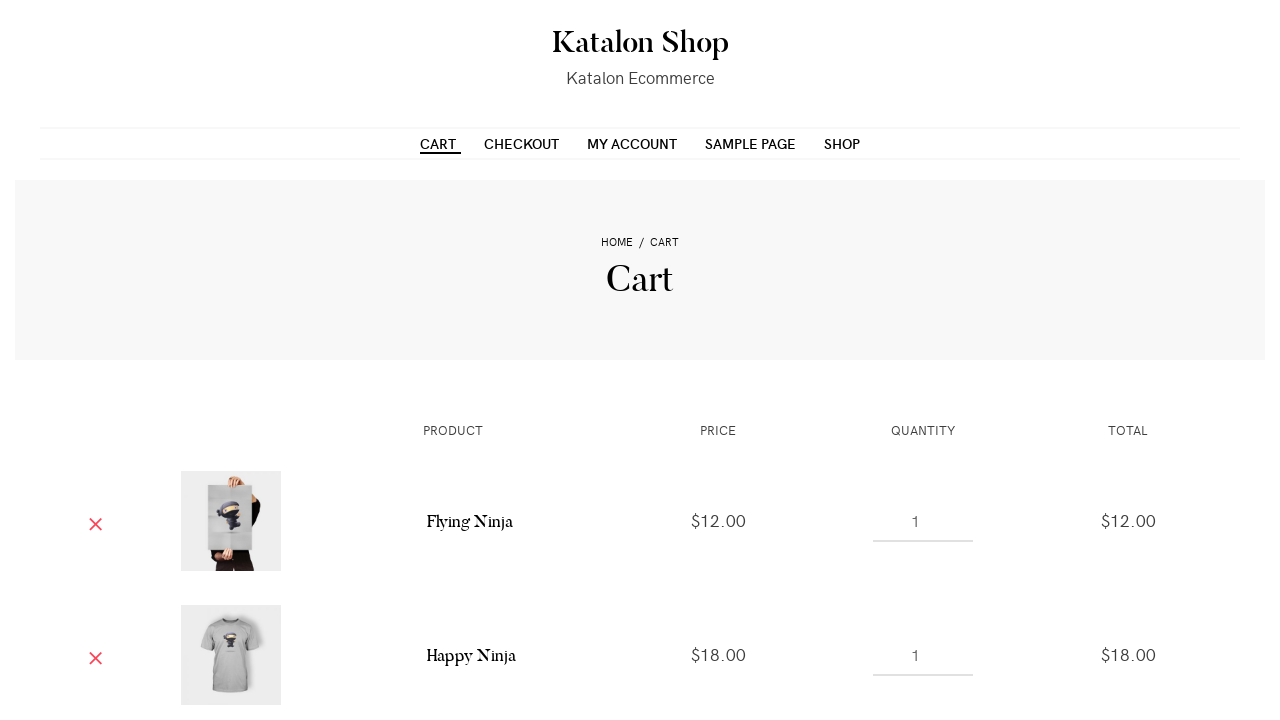

Cart page loaded with items
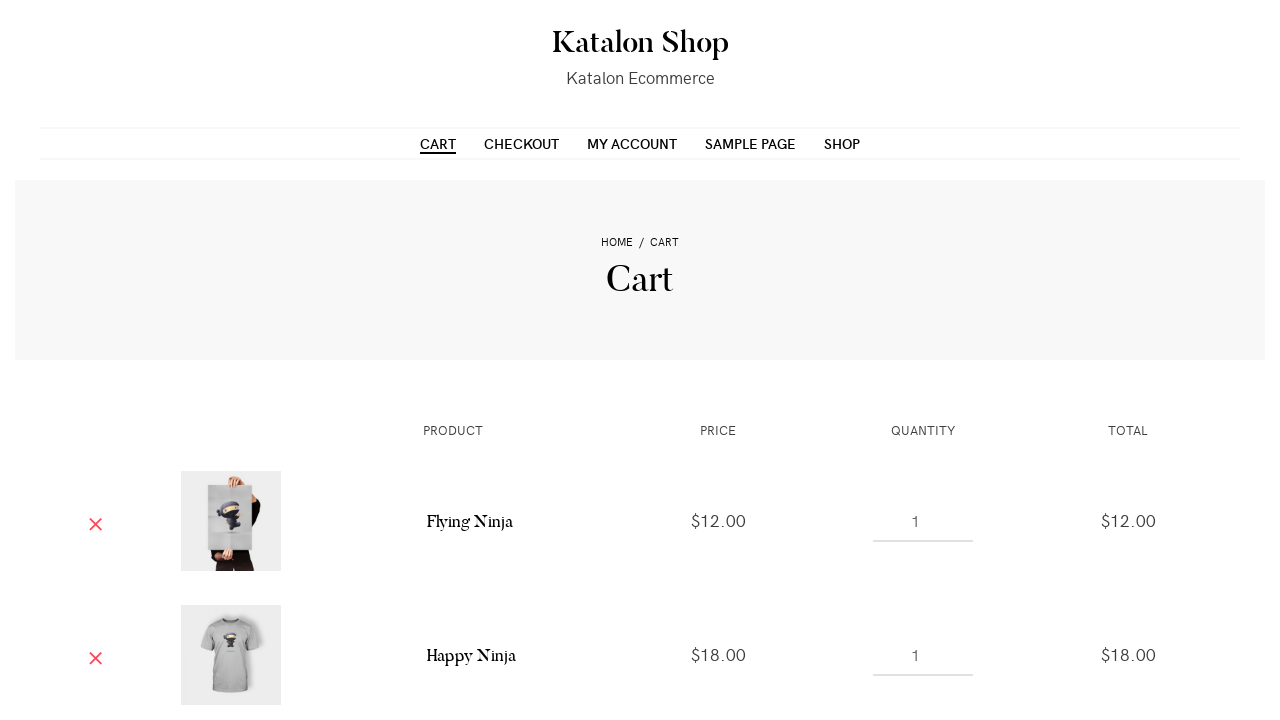

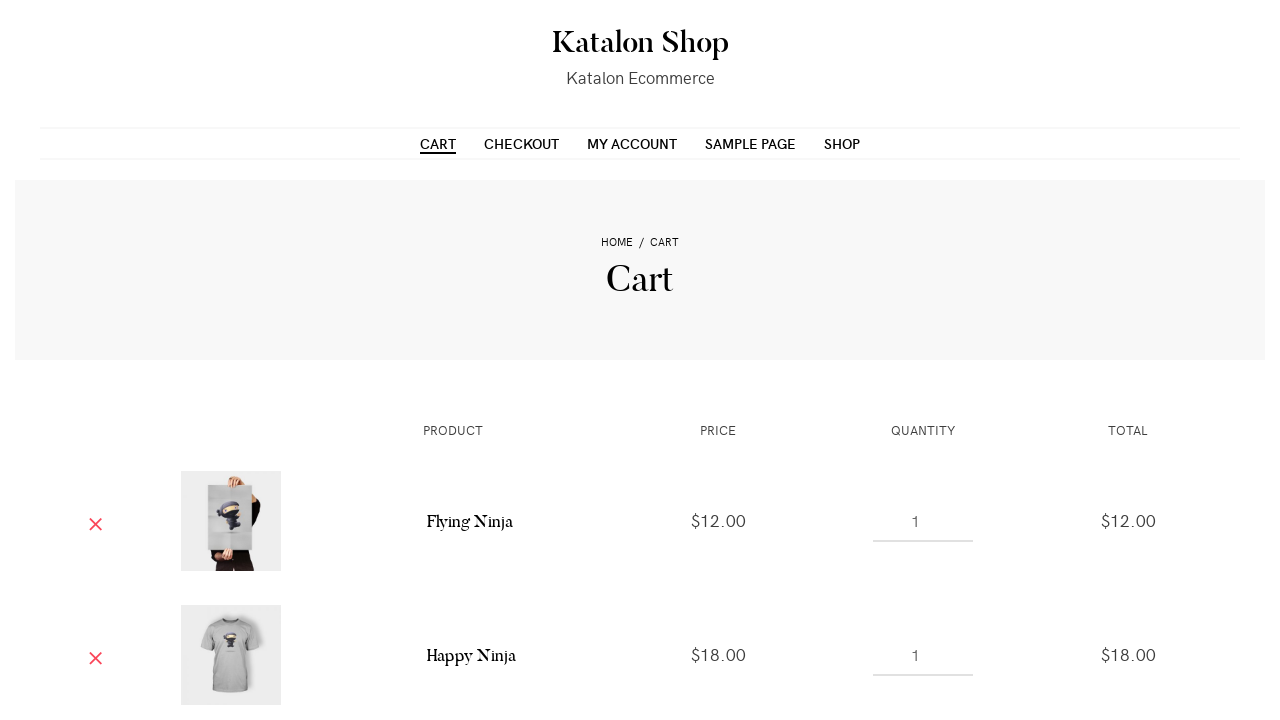